Tests a wait functionality by clicking a verify button and checking for a success message

Starting URL: http://suninjuly.github.io/wait1.html

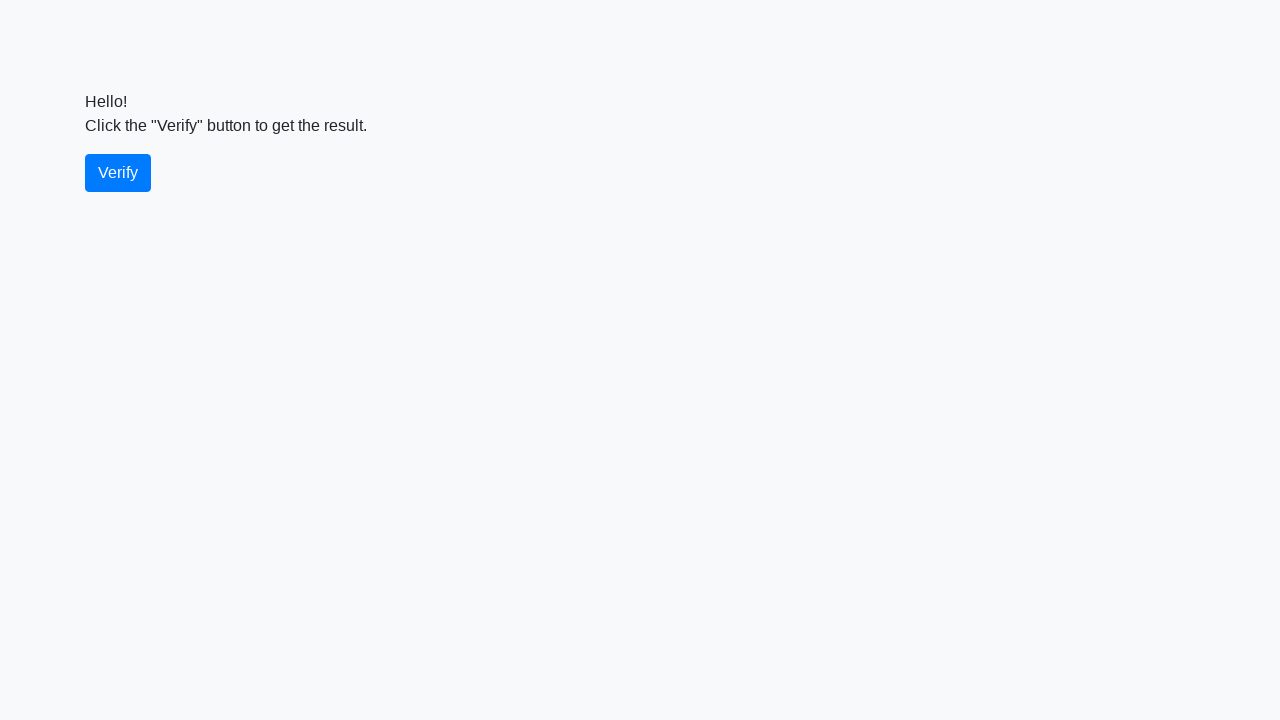

Clicked the verify button at (118, 173) on button#verify
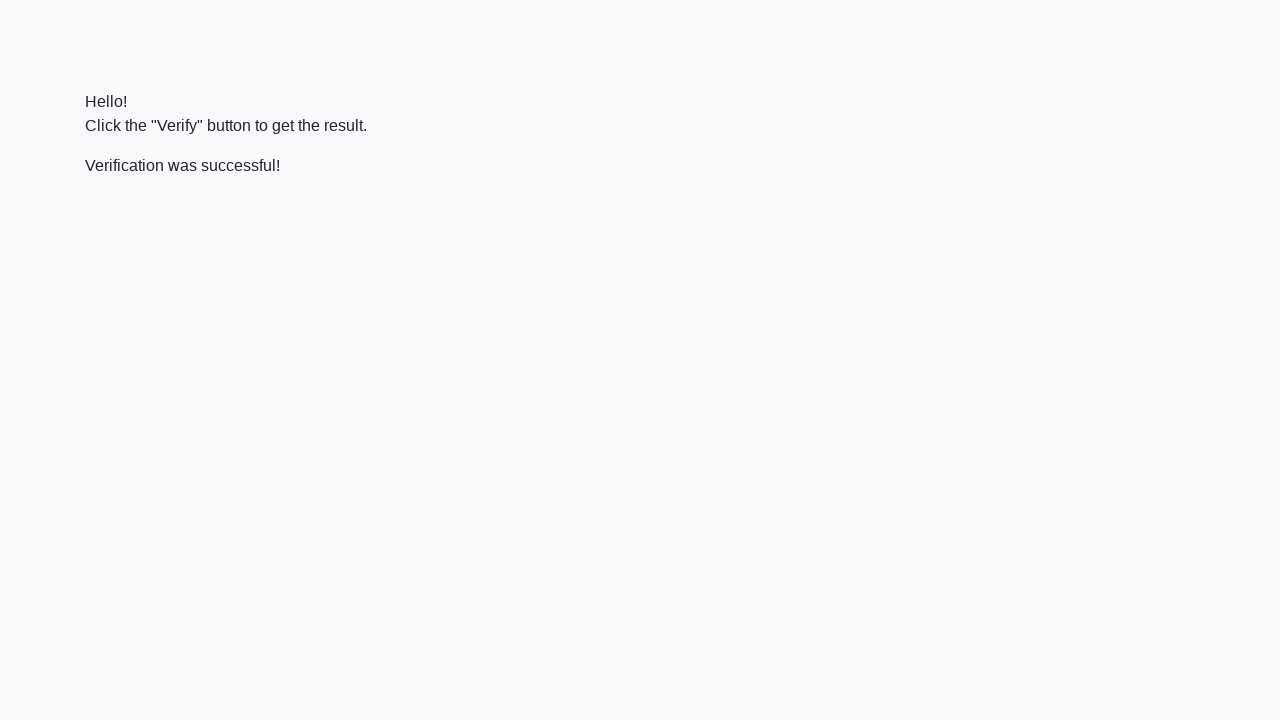

Success message appeared
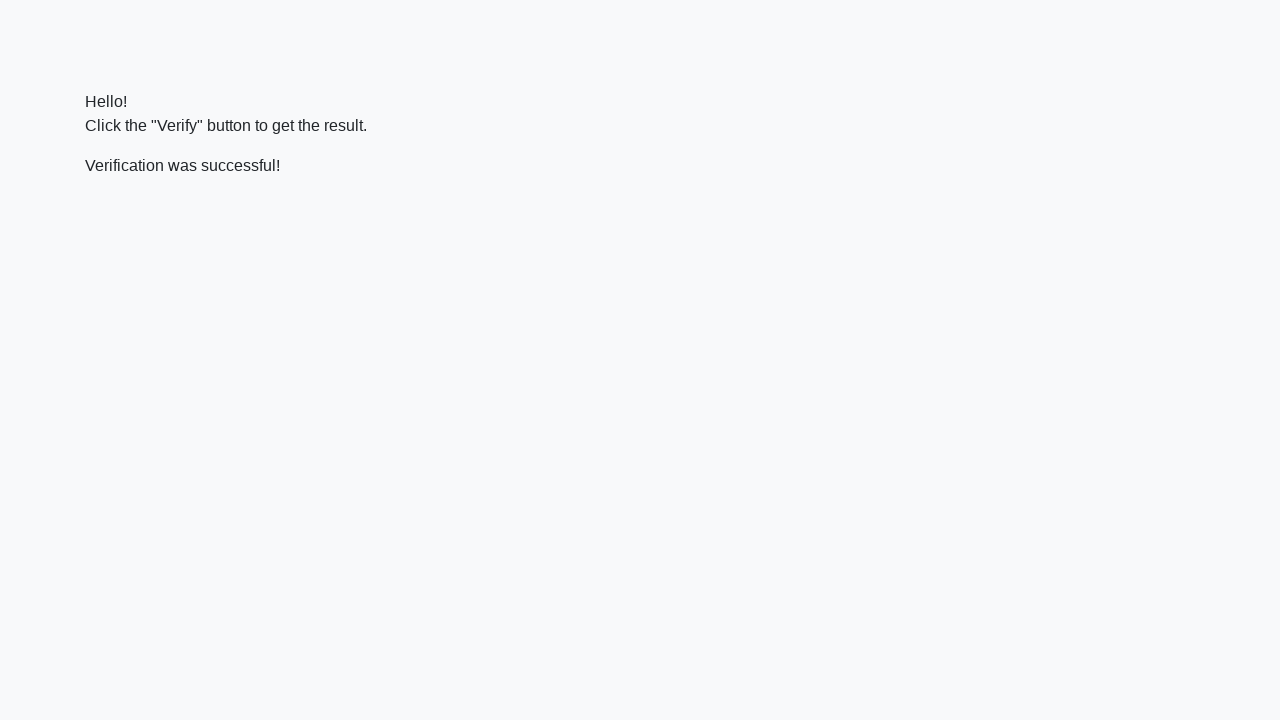

Verified success message contains 'successful'
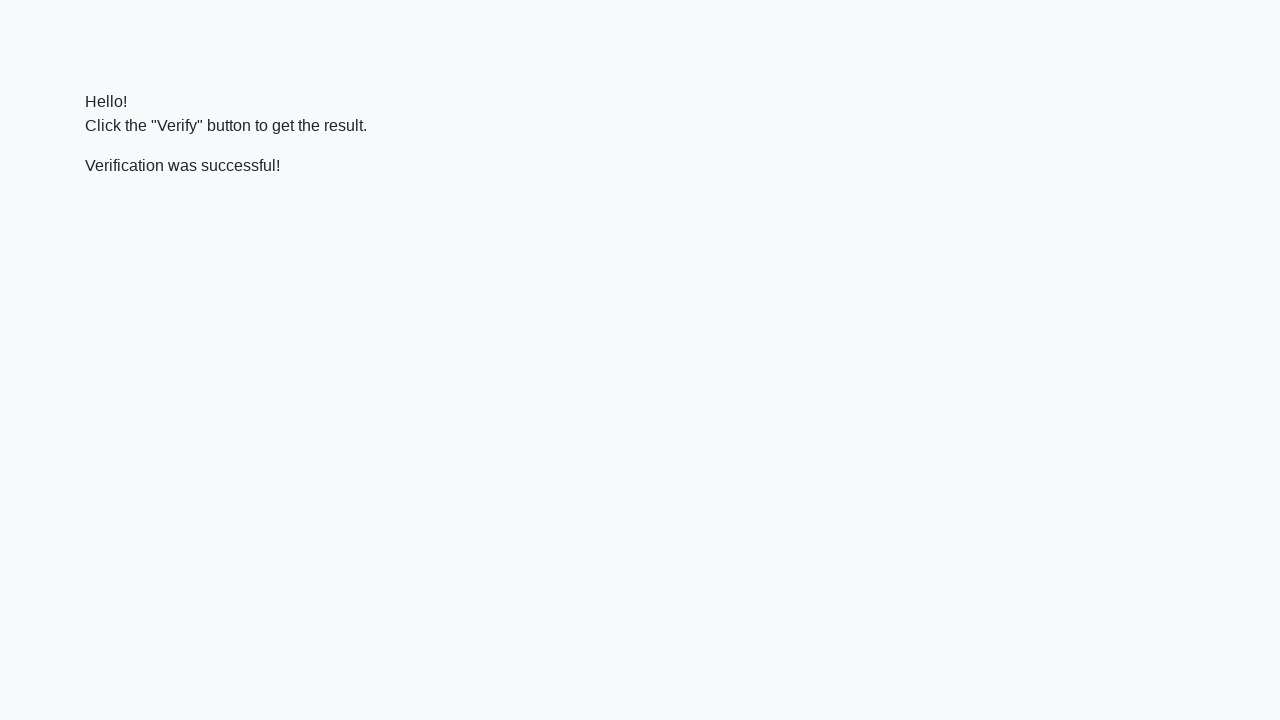

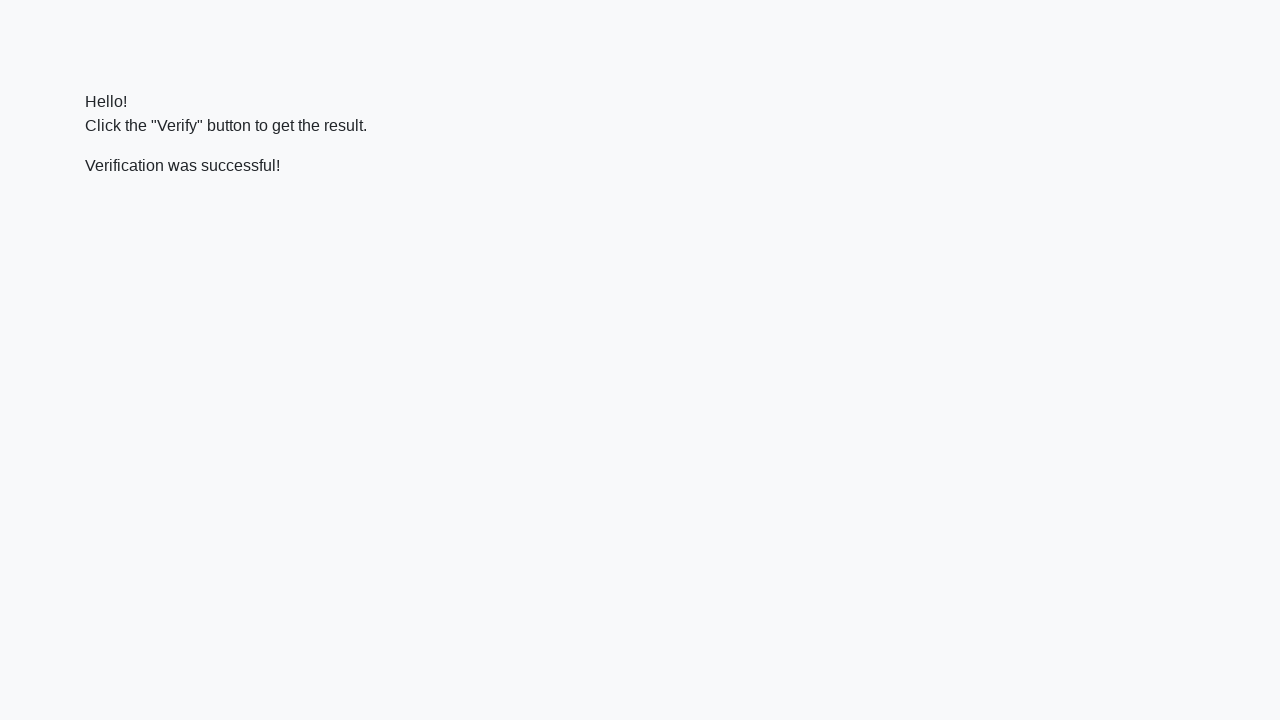